Tests the bank manager functionality by clicking on Bank Manager Login, navigating to Add Customer form, and filling in customer details

Starting URL: https://www.globalsqa.com/angularJs-protractor/BankingProject/#/login

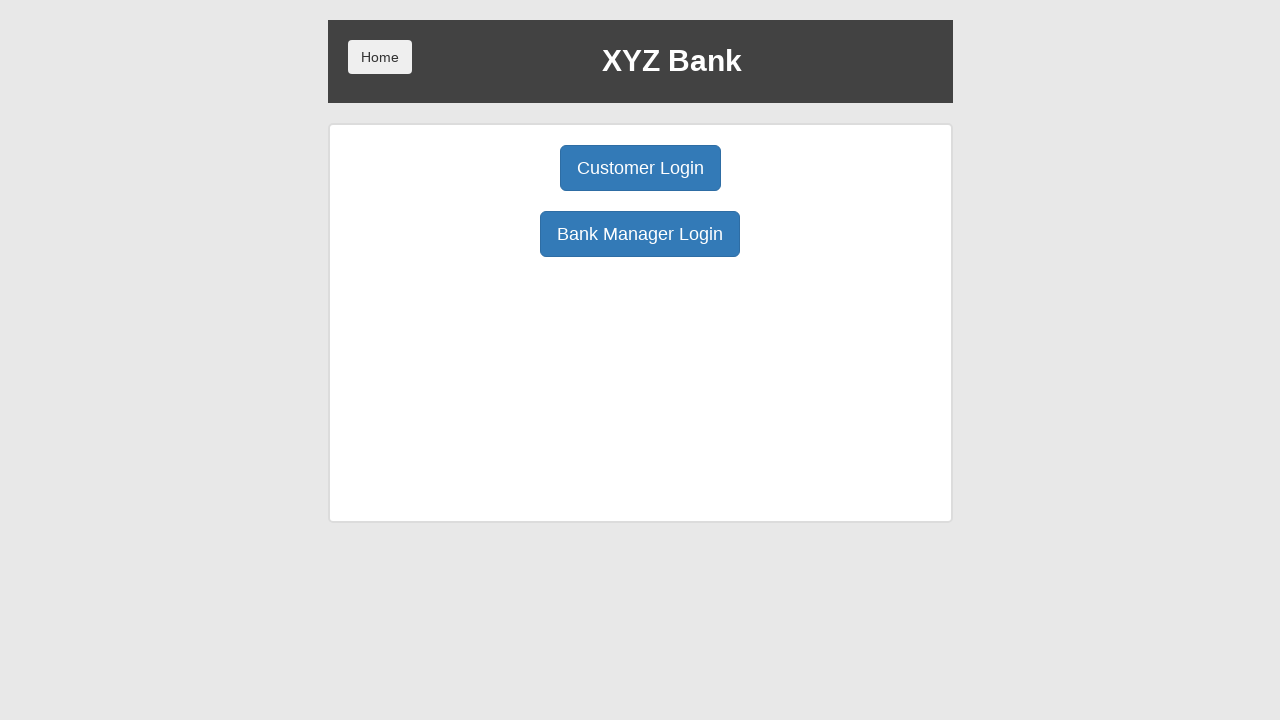

Clicked Bank Manager Login button at (640, 234) on xpath=//button[normalize-space()='Bank Manager Login']
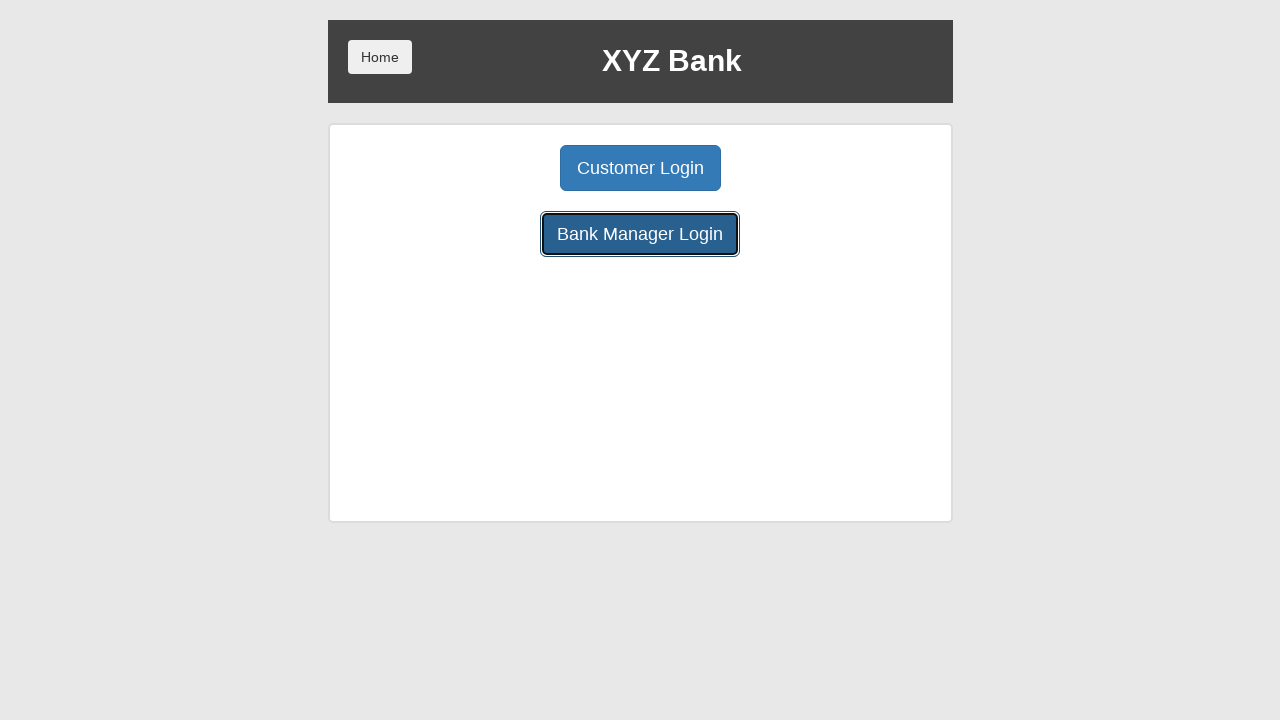

Clicked Add Customer button to navigate to customer form at (502, 168) on xpath=//button[normalize-space()='Add Customer']
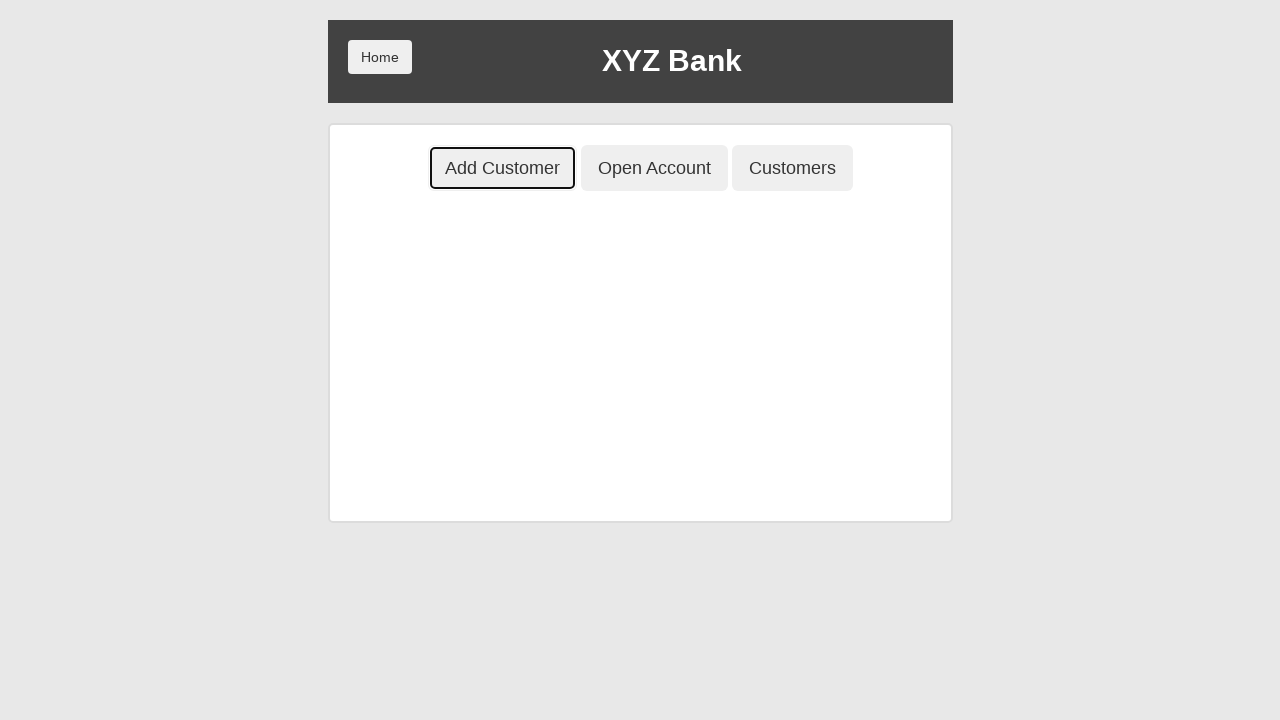

Filled First Name field with 'Abigail' on //input[@placeholder='First Name']
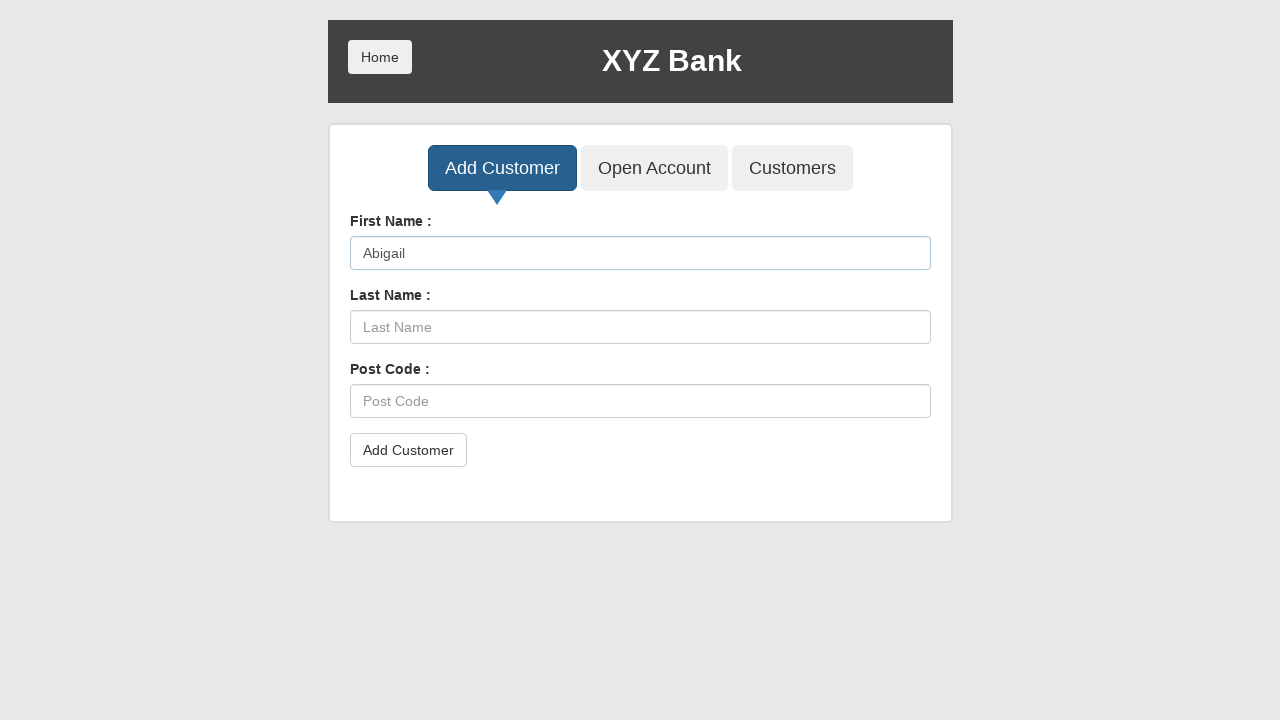

Filled Last Name field with 'Arko' on //input[@placeholder='Last Name']
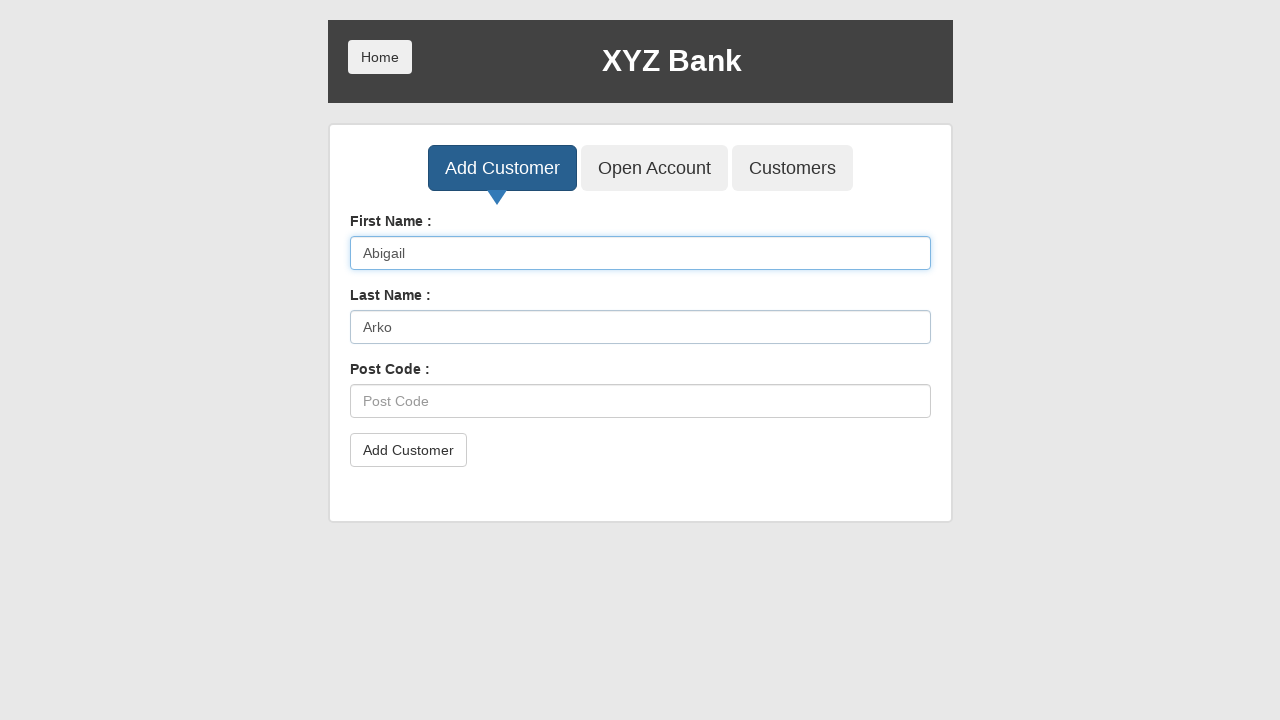

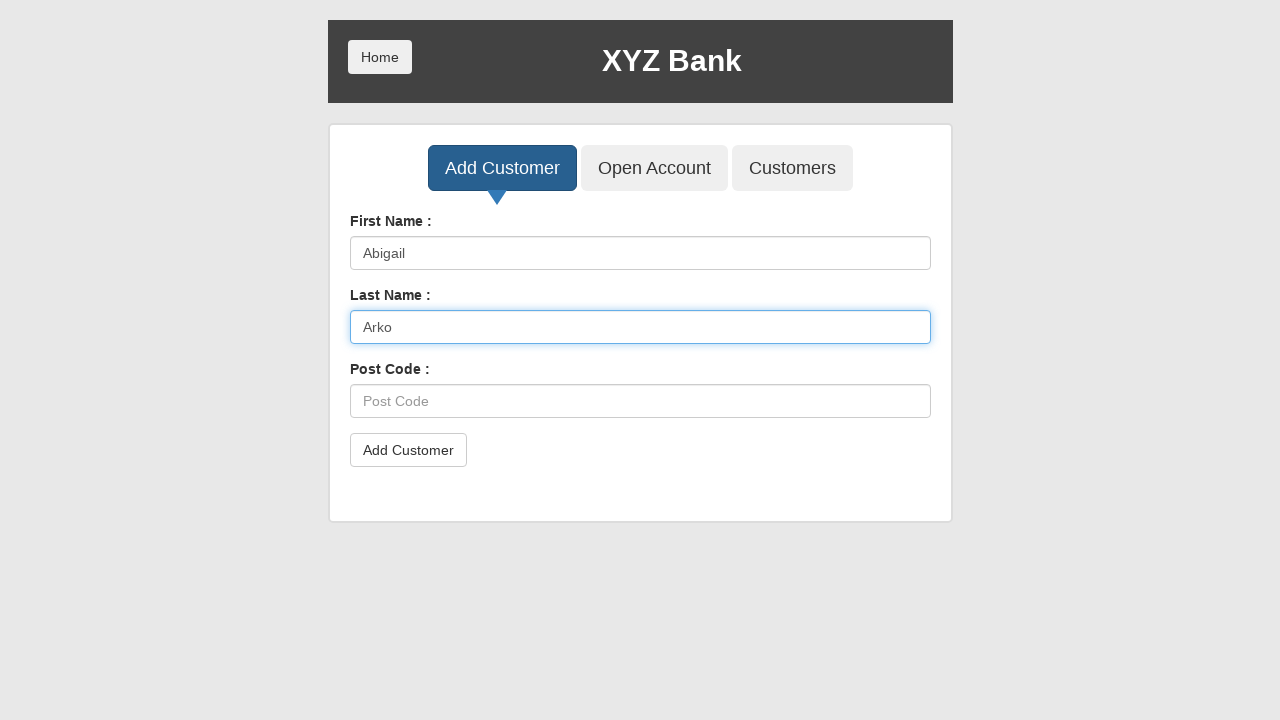